Tests dropdown selection functionality by selecting an option from a select element

Starting URL: https://the-internet.herokuapp.com/dropdown

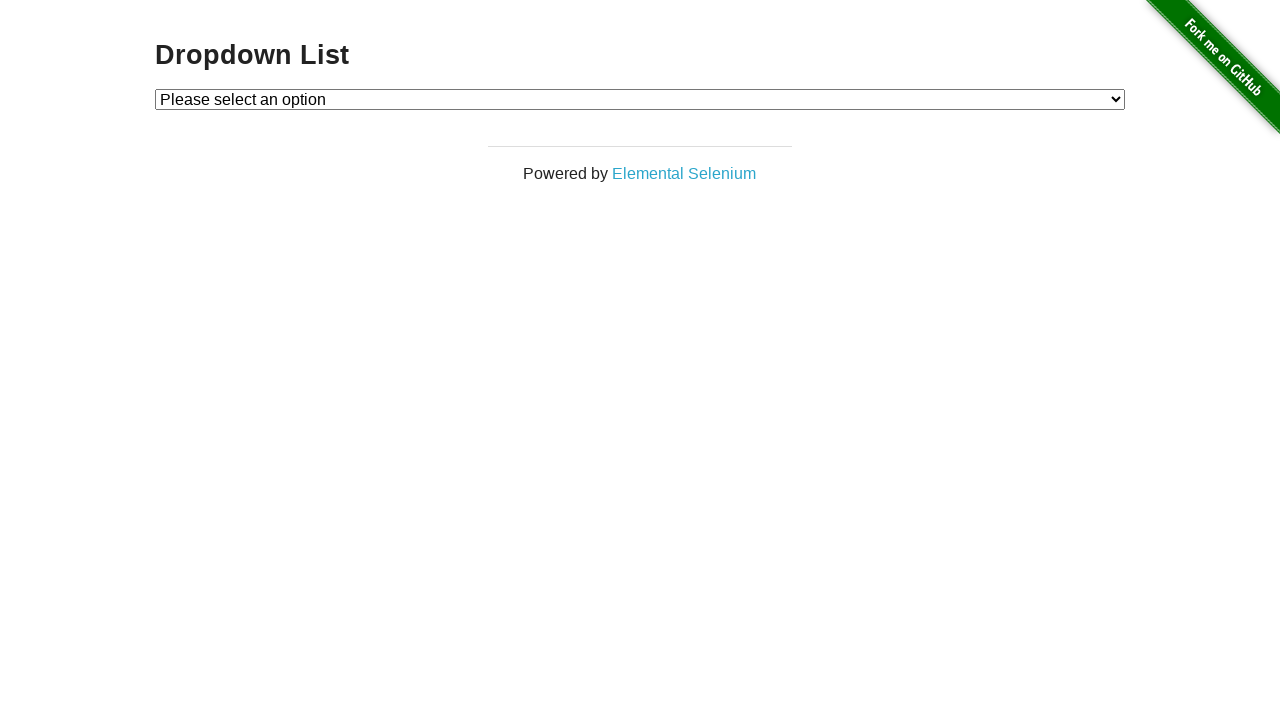

Navigated to dropdown page
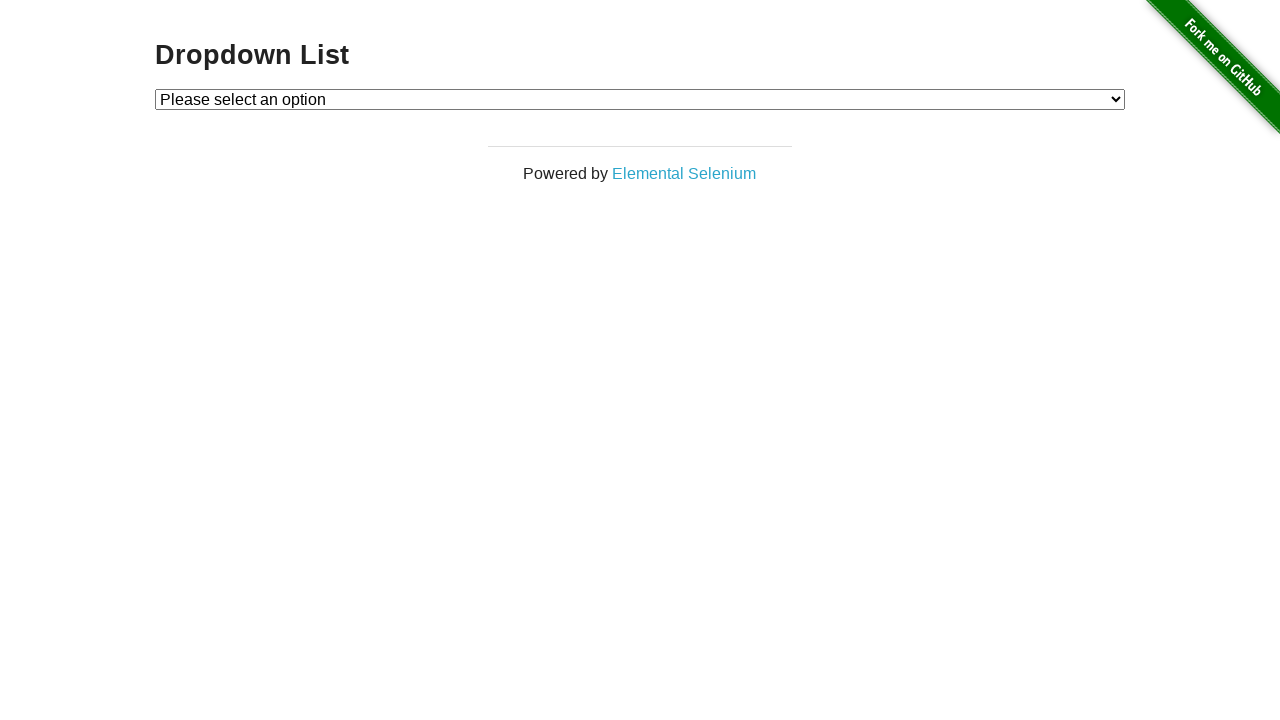

Selected option with value '2' from dropdown on #dropdown
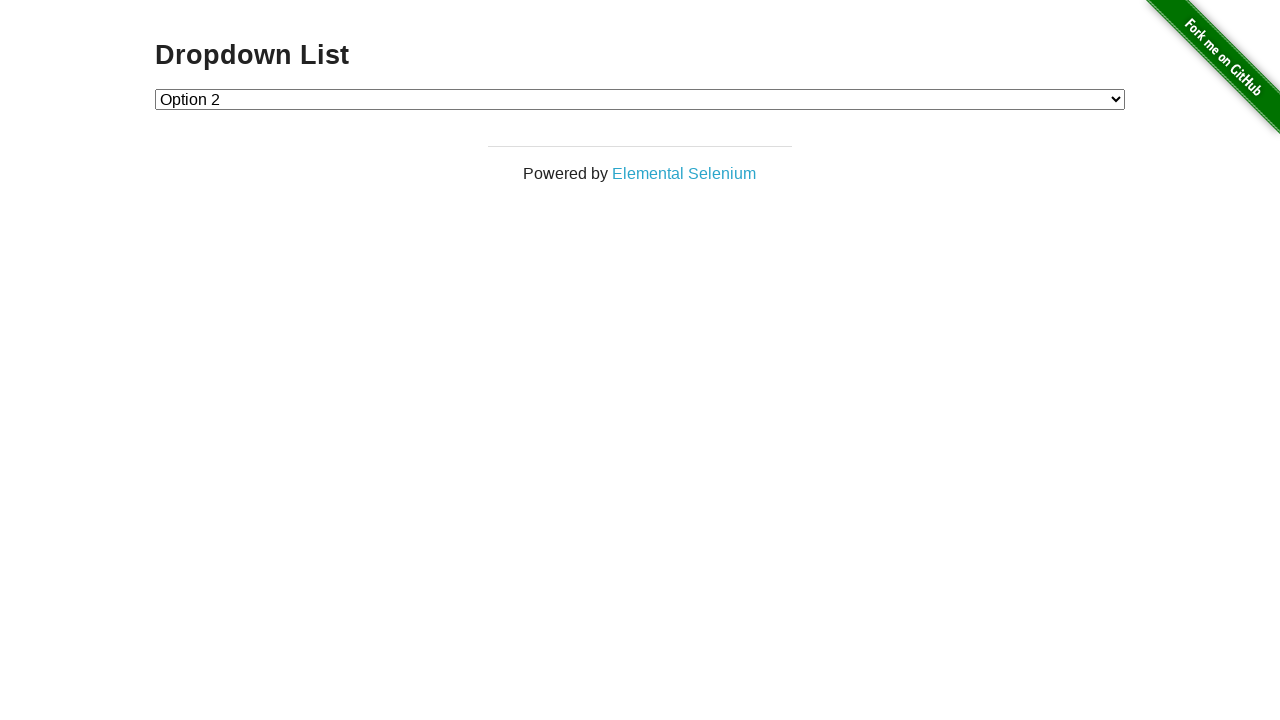

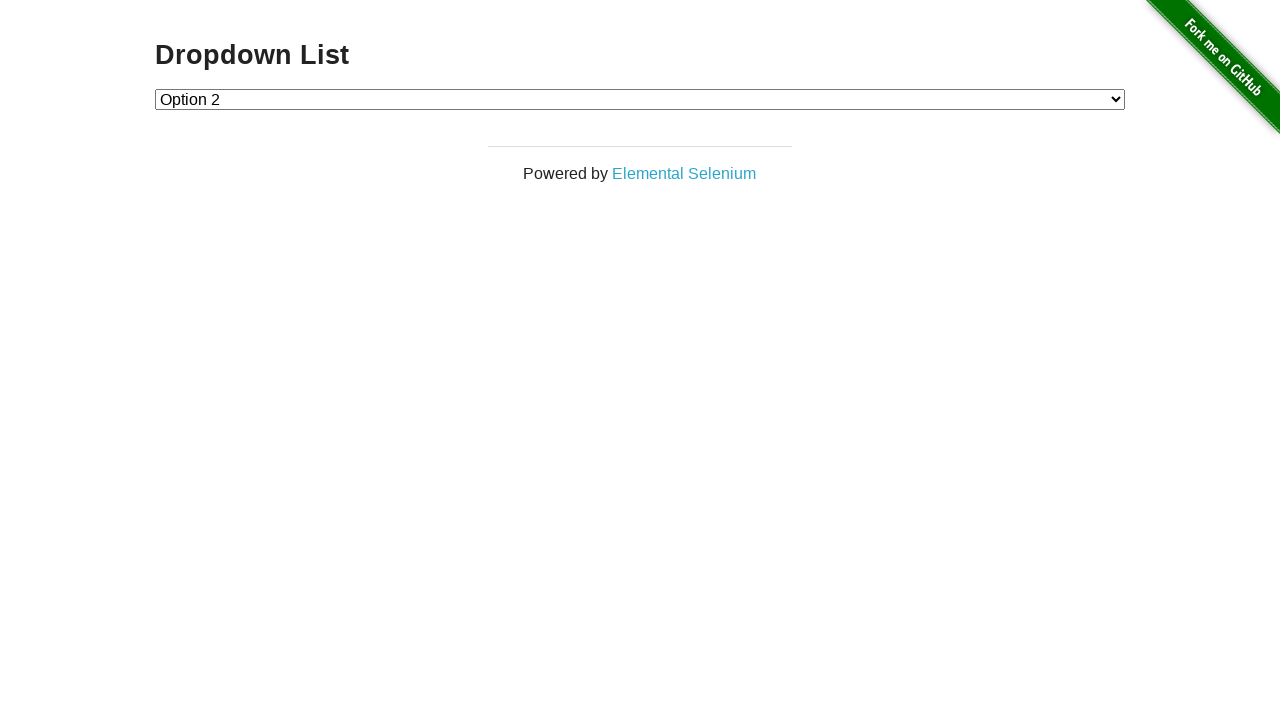